Tests opening a new tab, navigating to a product category page, and then navigating back

Starting URL: https://demo.opencart.com

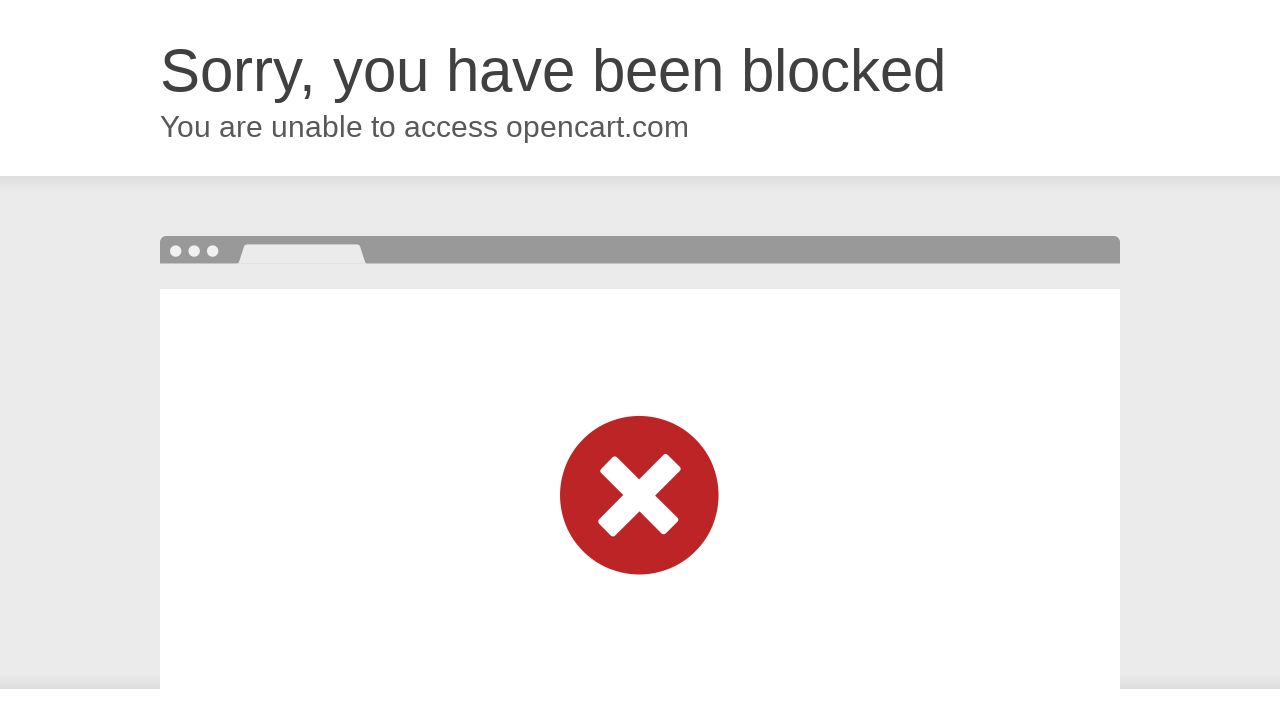

Opened a new tab
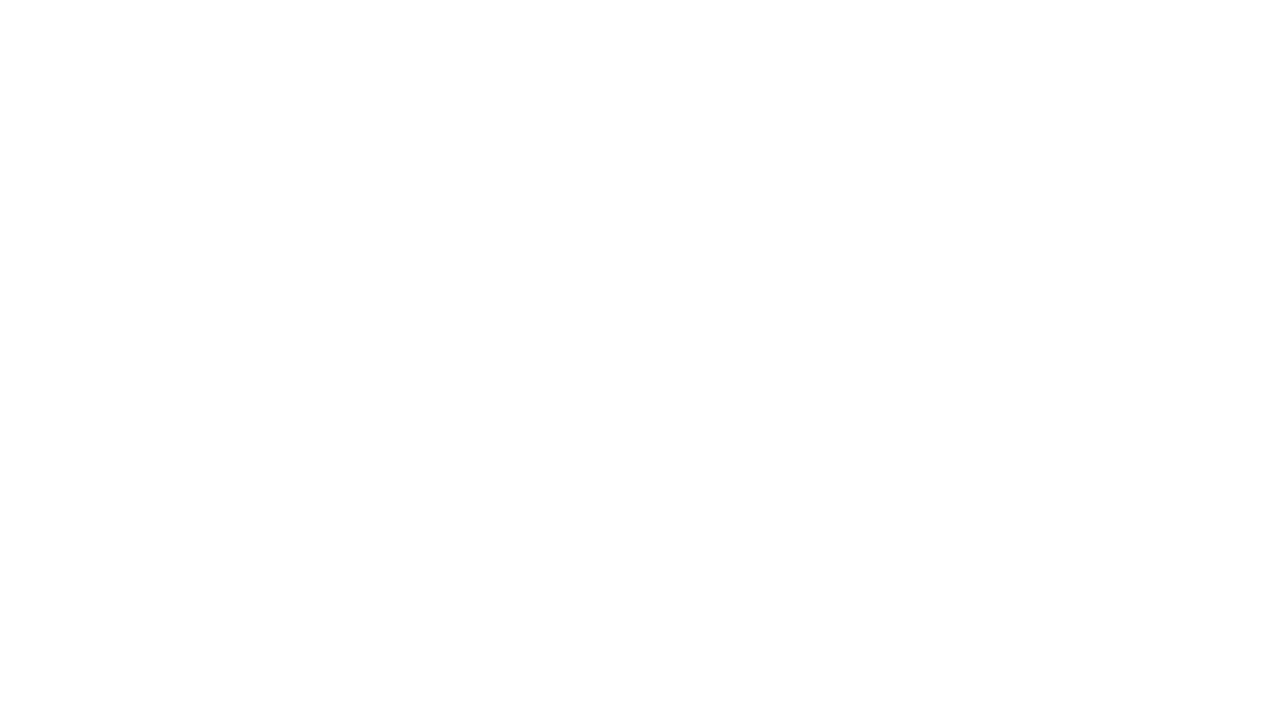

Navigated to product category page
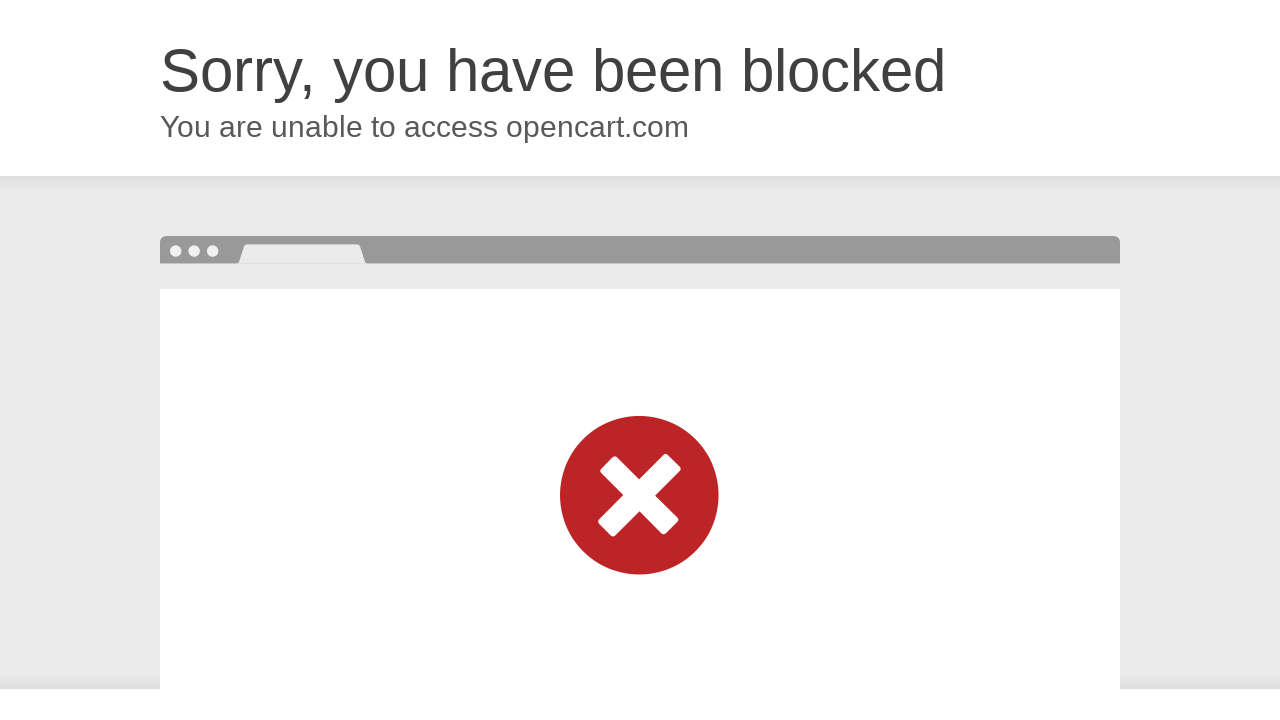

Navigated back from product category page
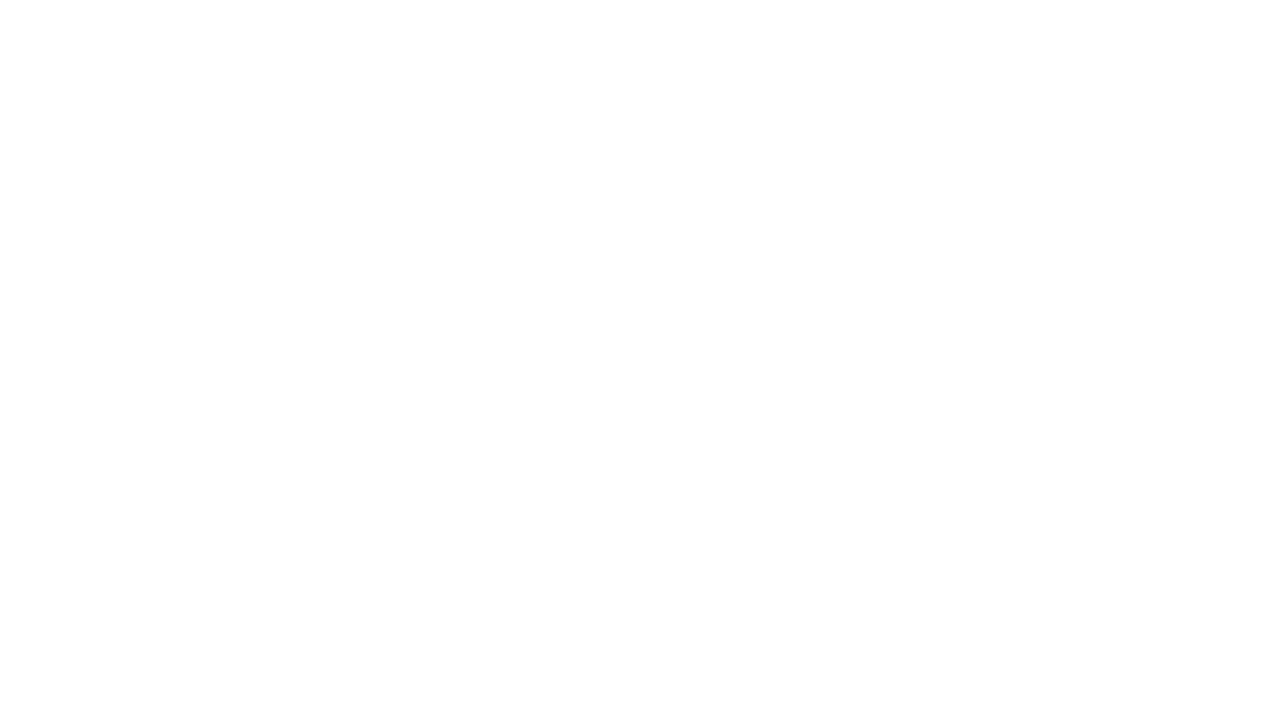

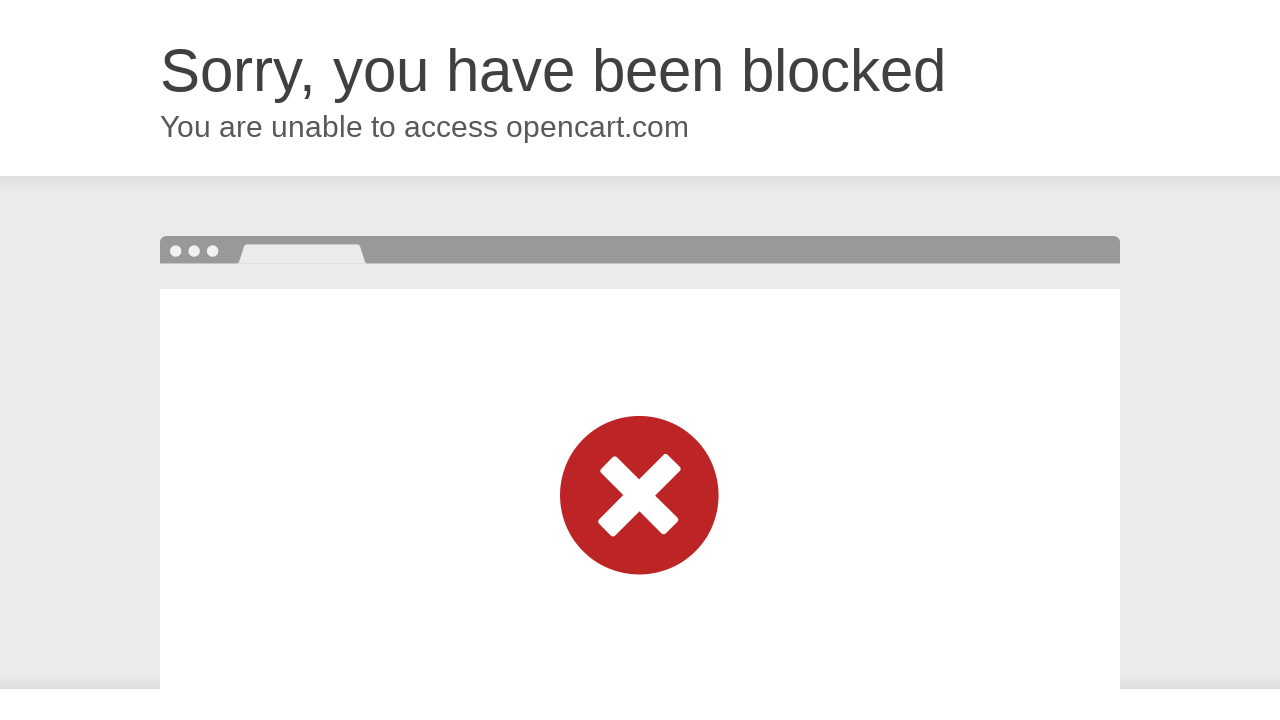